Tests a practice form by filling in first name and last name fields, then clicking the Sports hobby checkbox

Starting URL: https://demoqa.com/automation-practice-form

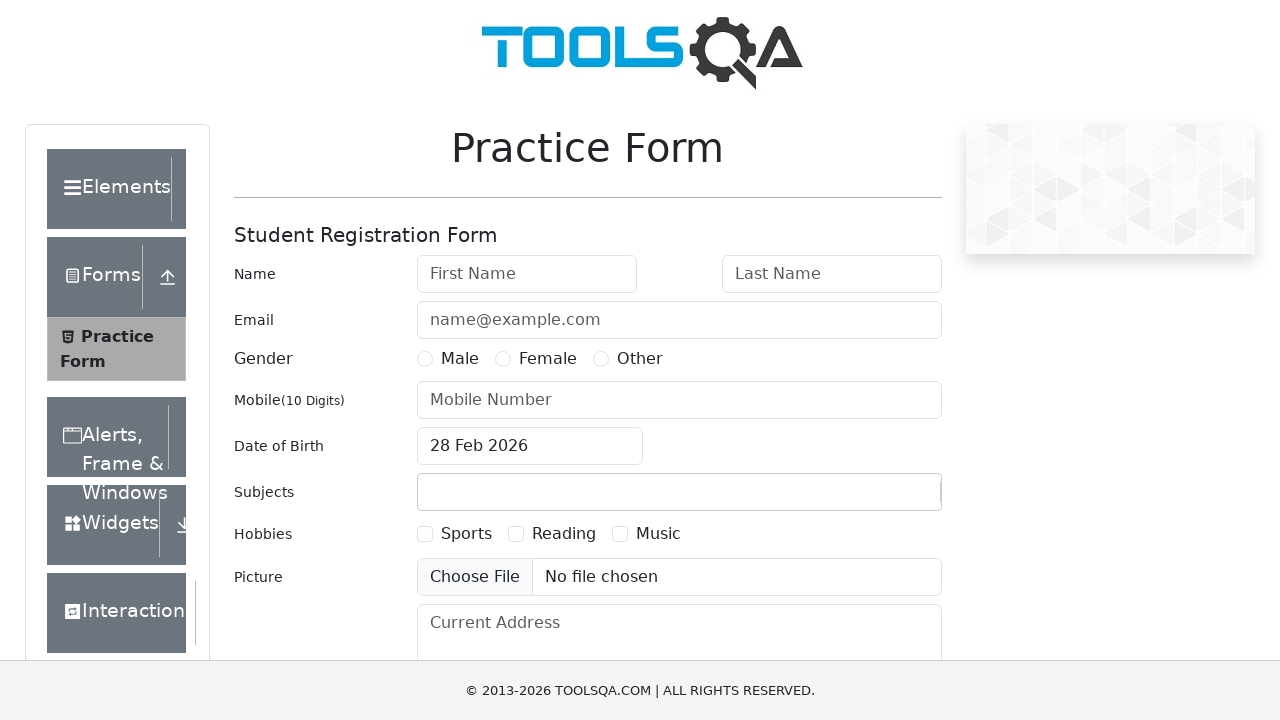

Clicked first name field at (527, 274) on #firstName
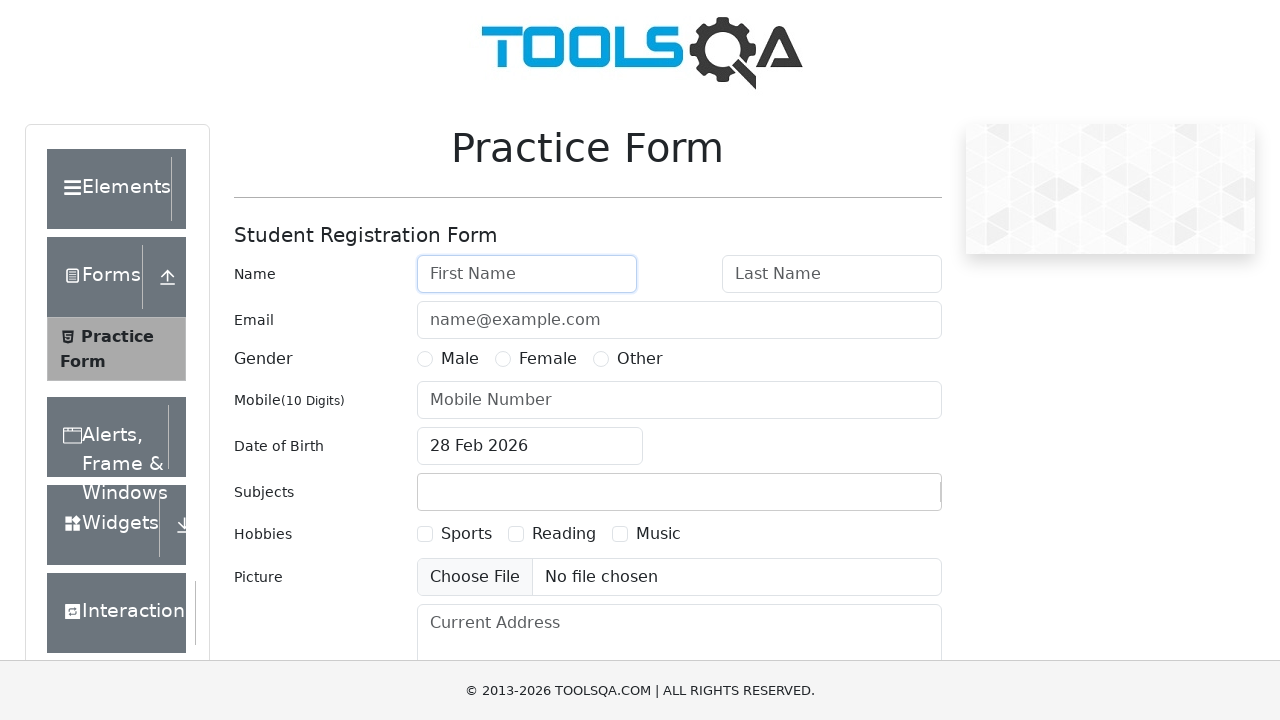

Filled first name field with 'Emir' on #firstName
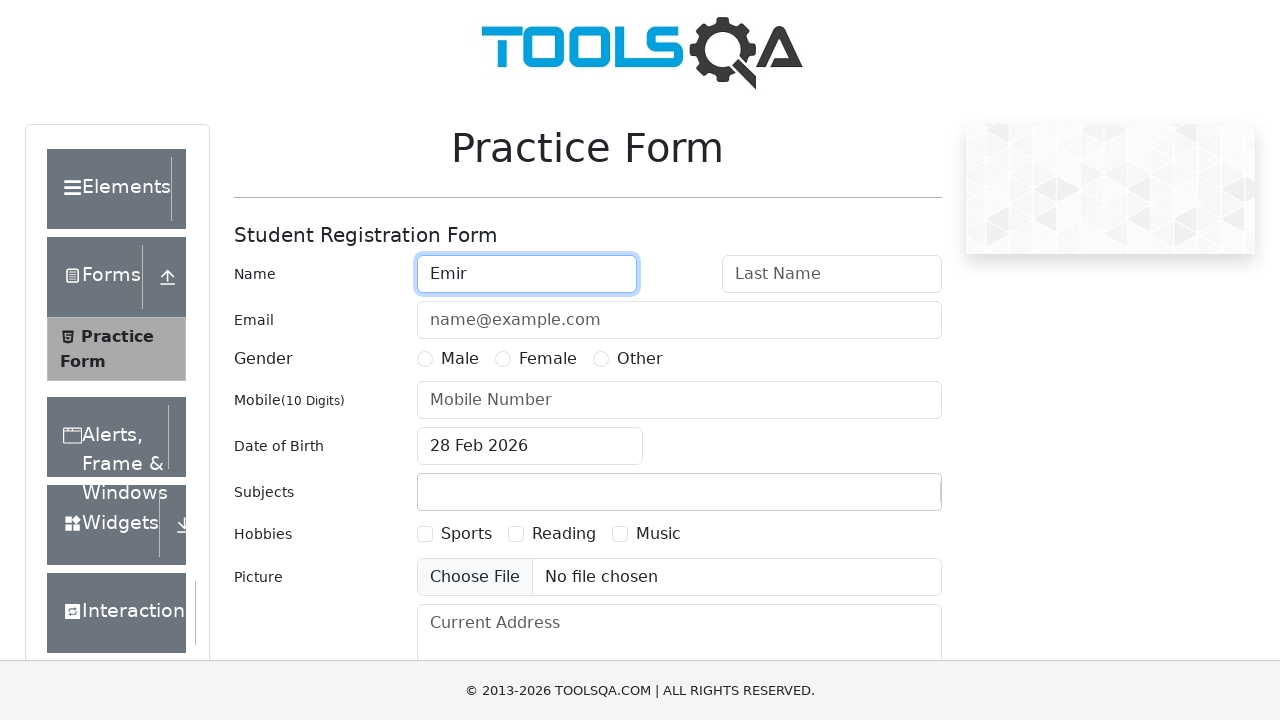

Clicked last name field at (832, 274) on #lastName
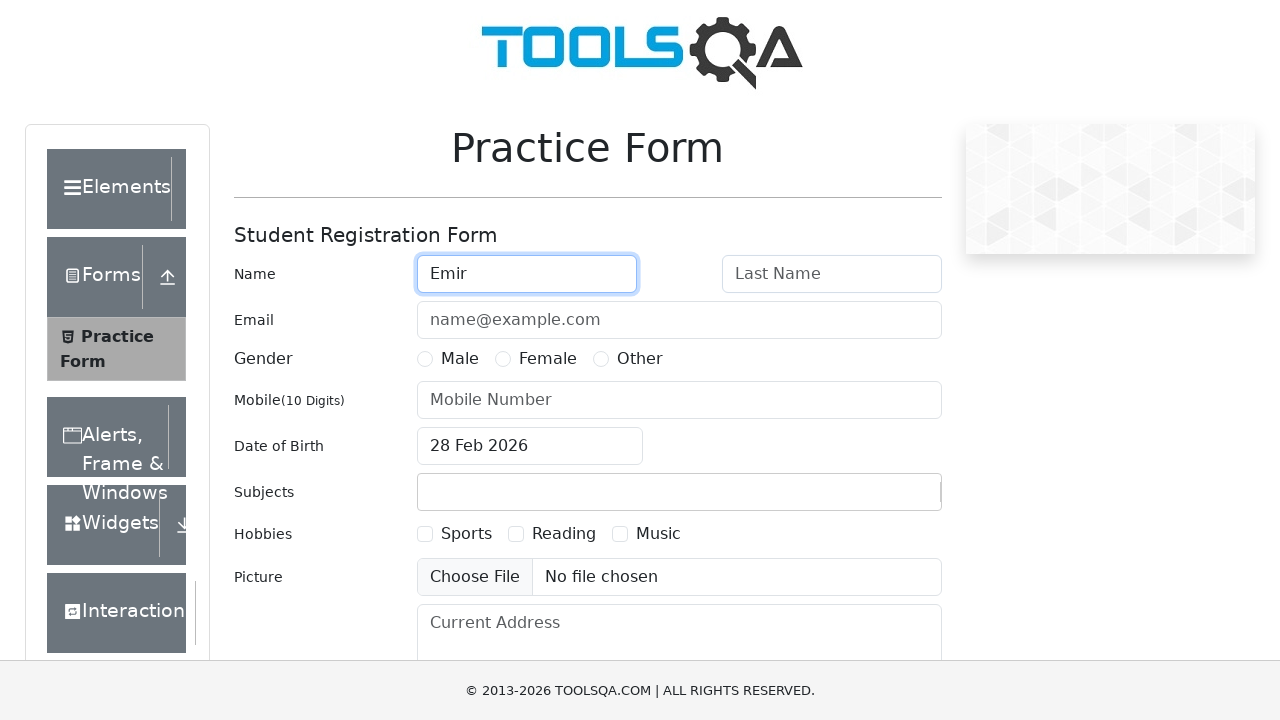

Filled last name field with 'Gundem' on #lastName
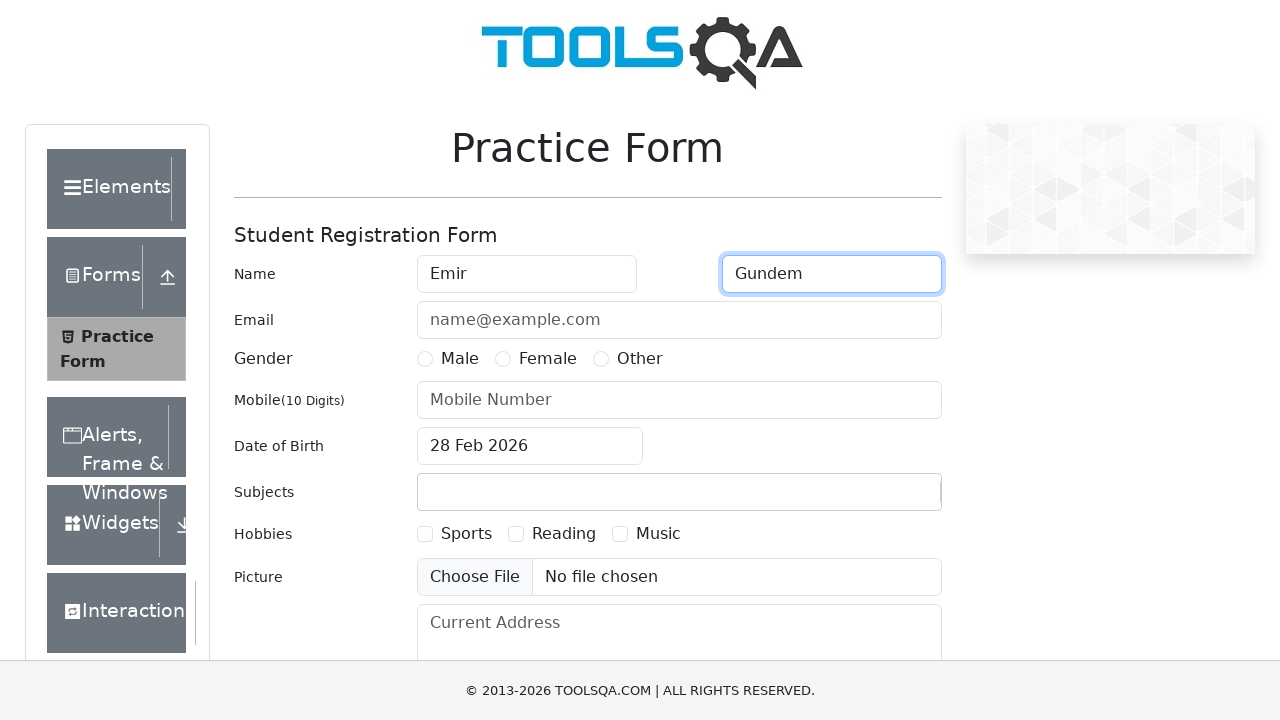

Clicked Sports hobby checkbox at (466, 534) on label[for='hobbies-checkbox-1']
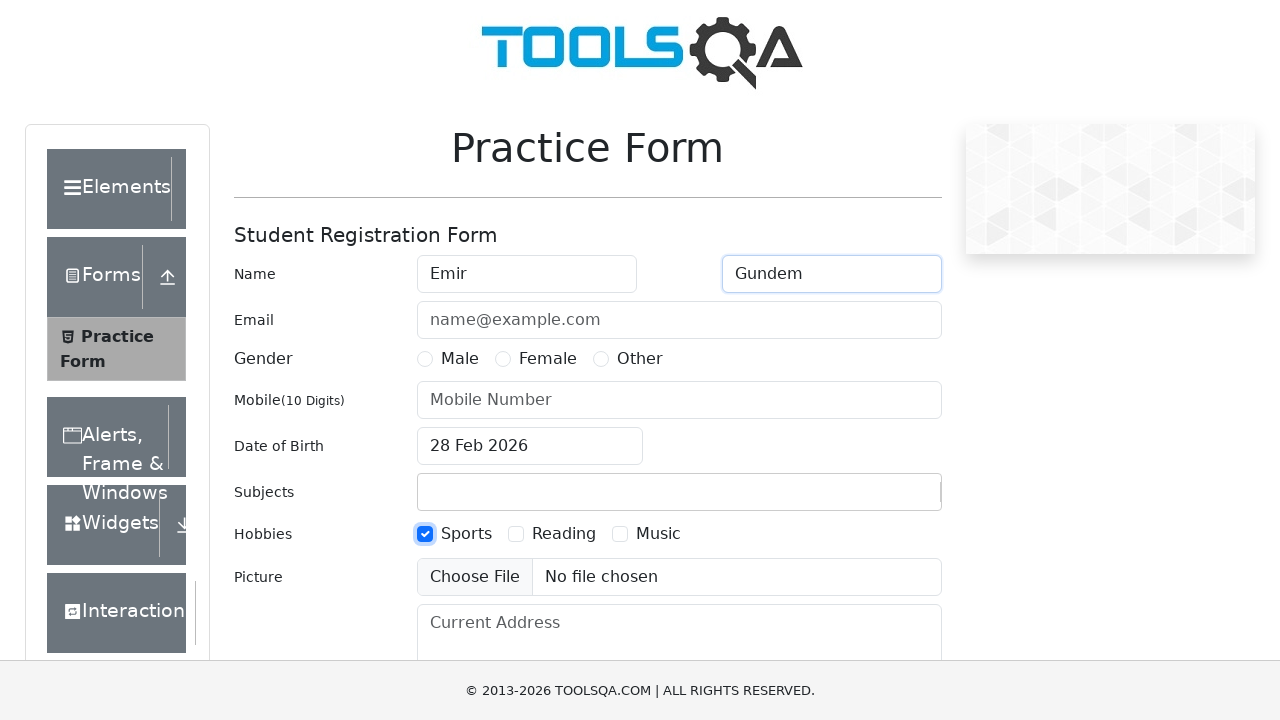

Verified Sports checkbox is selected
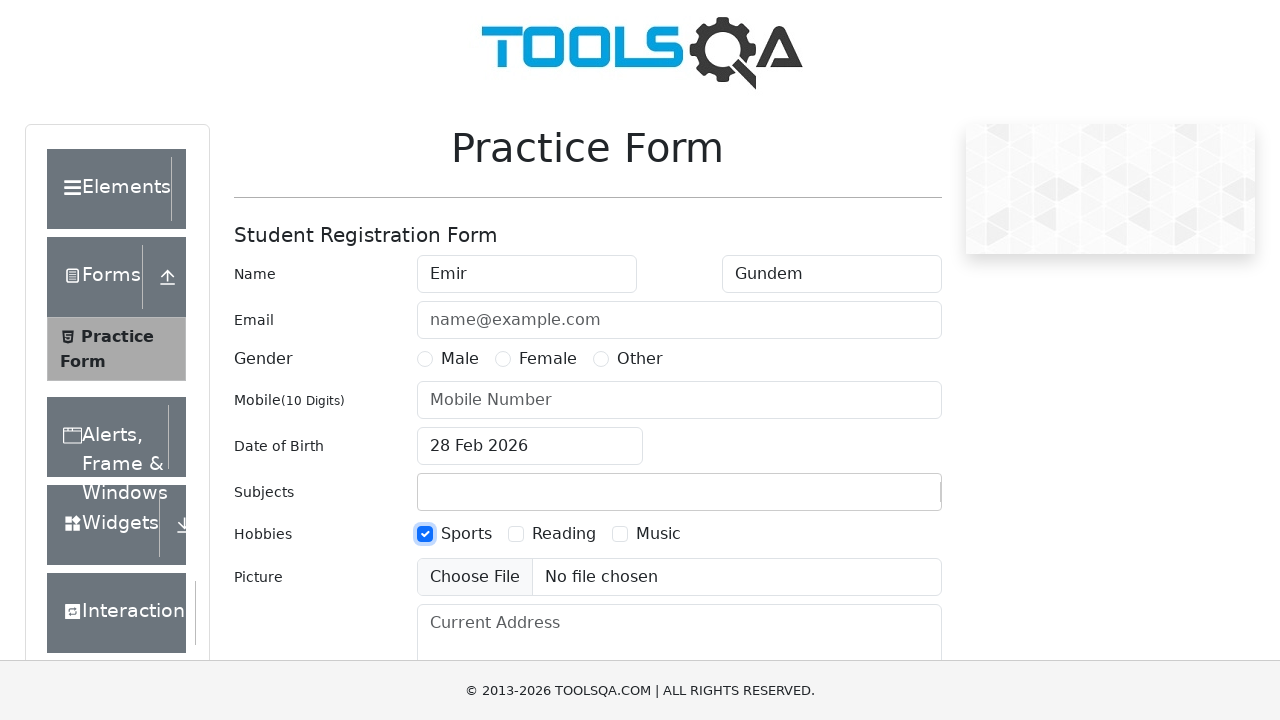

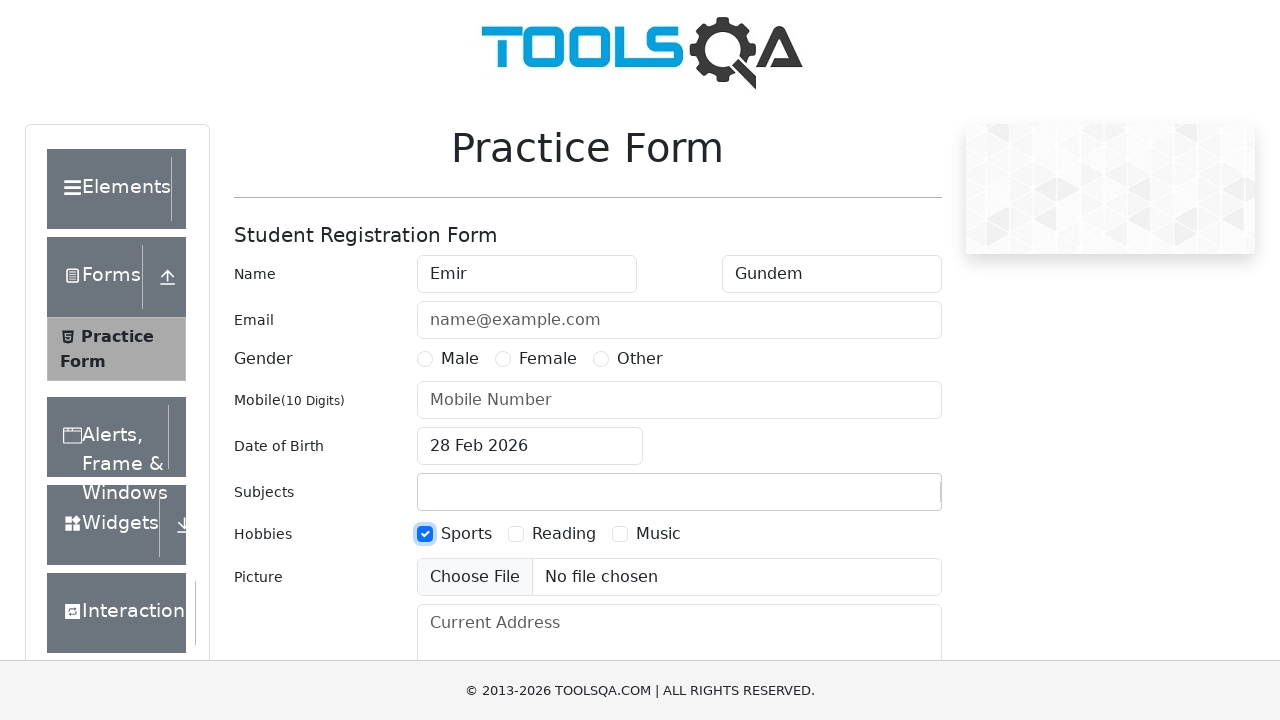